Tests the click action on a button and verifies the dynamic click message appears

Starting URL: https://demoqa.com/buttons

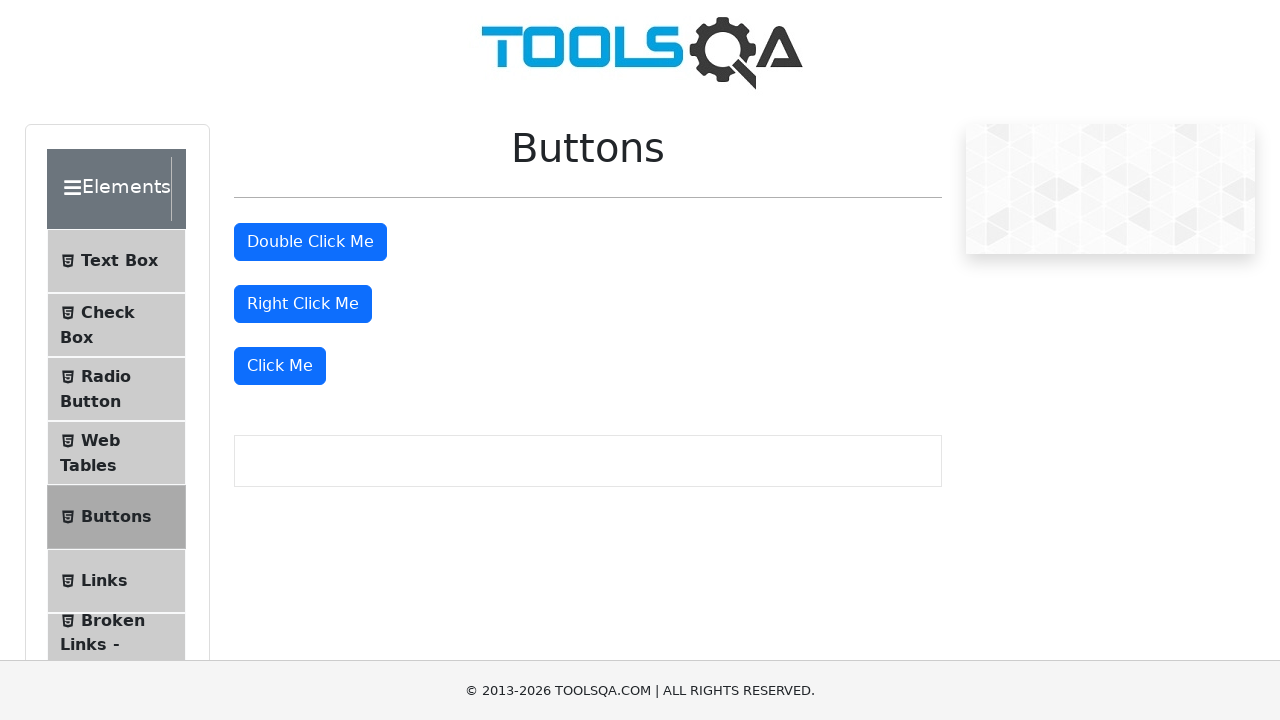

Clicked the 'Click Me' button at (280, 366) on xpath=//button[text()='Click Me']
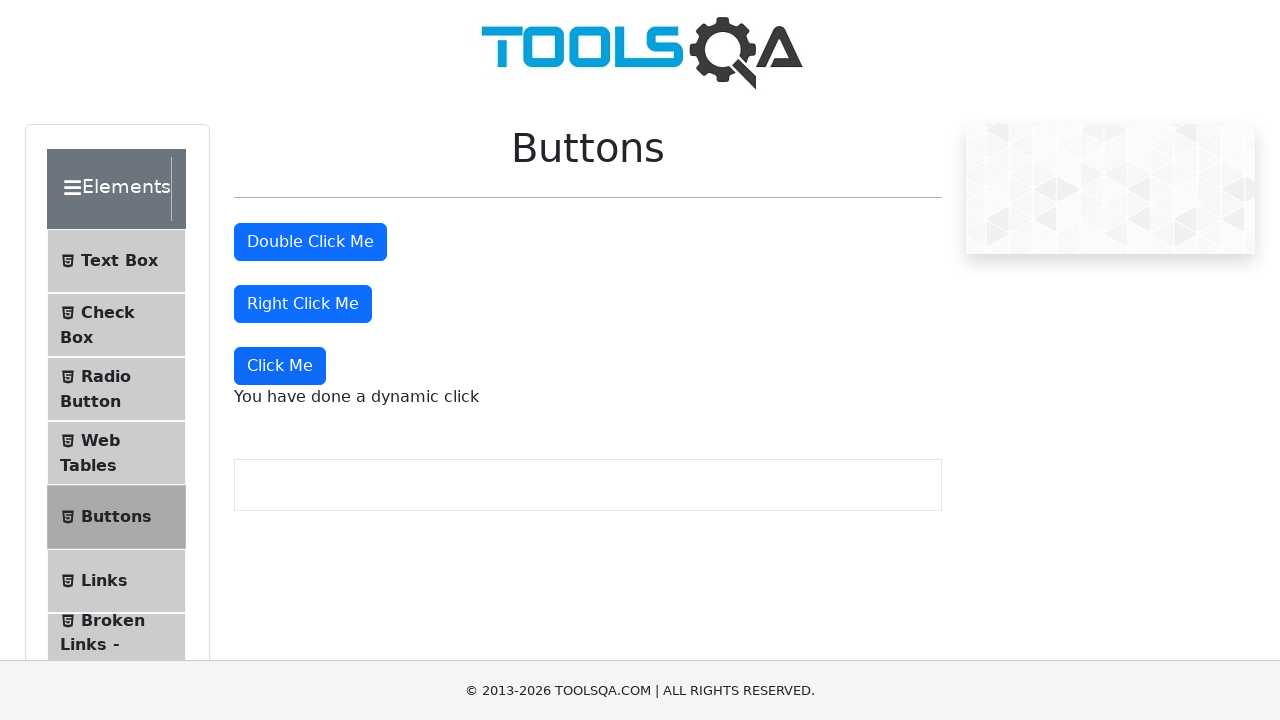

Dynamic click message appeared and loaded
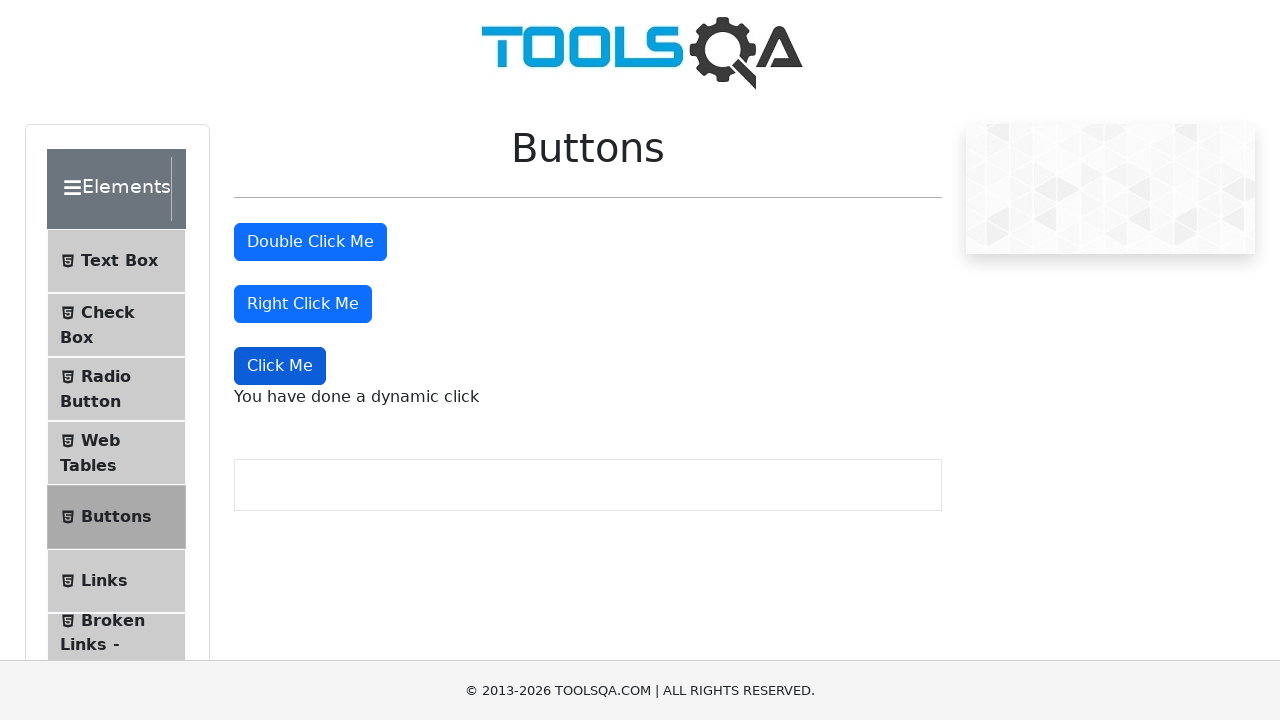

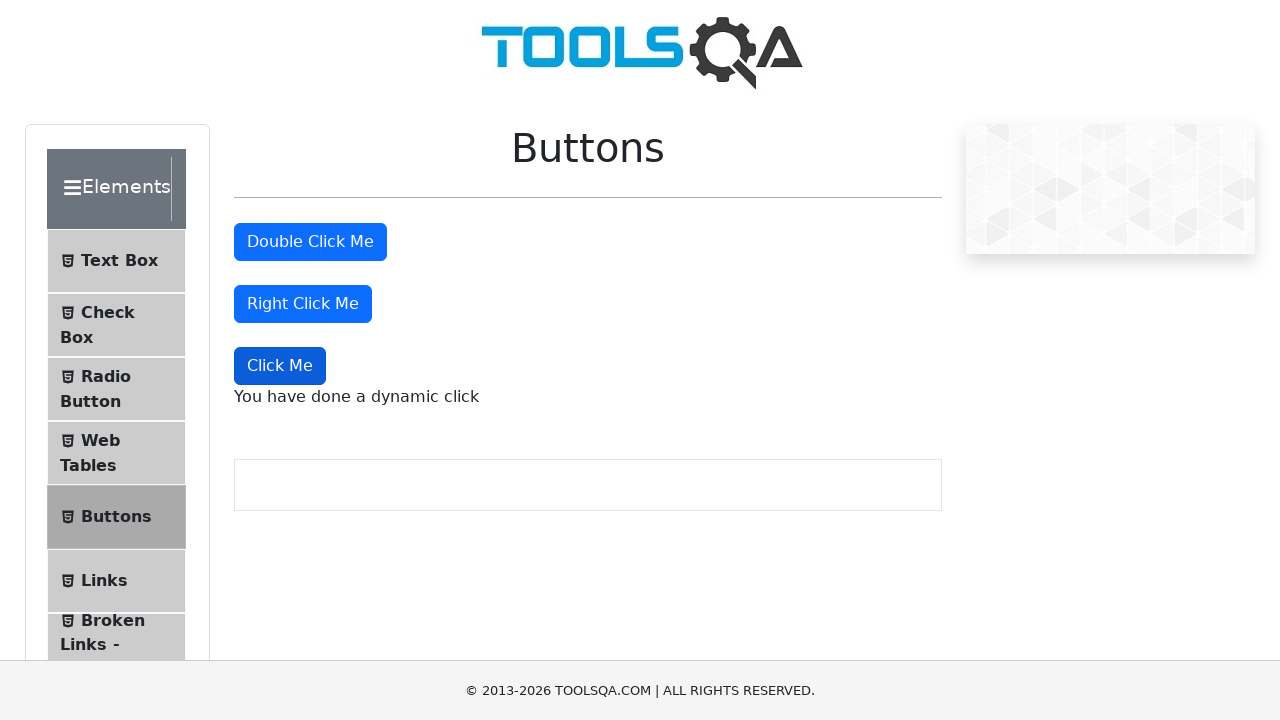